Navigates to the Applitools demo login page and clicks the 'Log In' button to access the app page. This tests a demo application's login flow without actual credentials.

Starting URL: https://demo.applitools.com/index.html

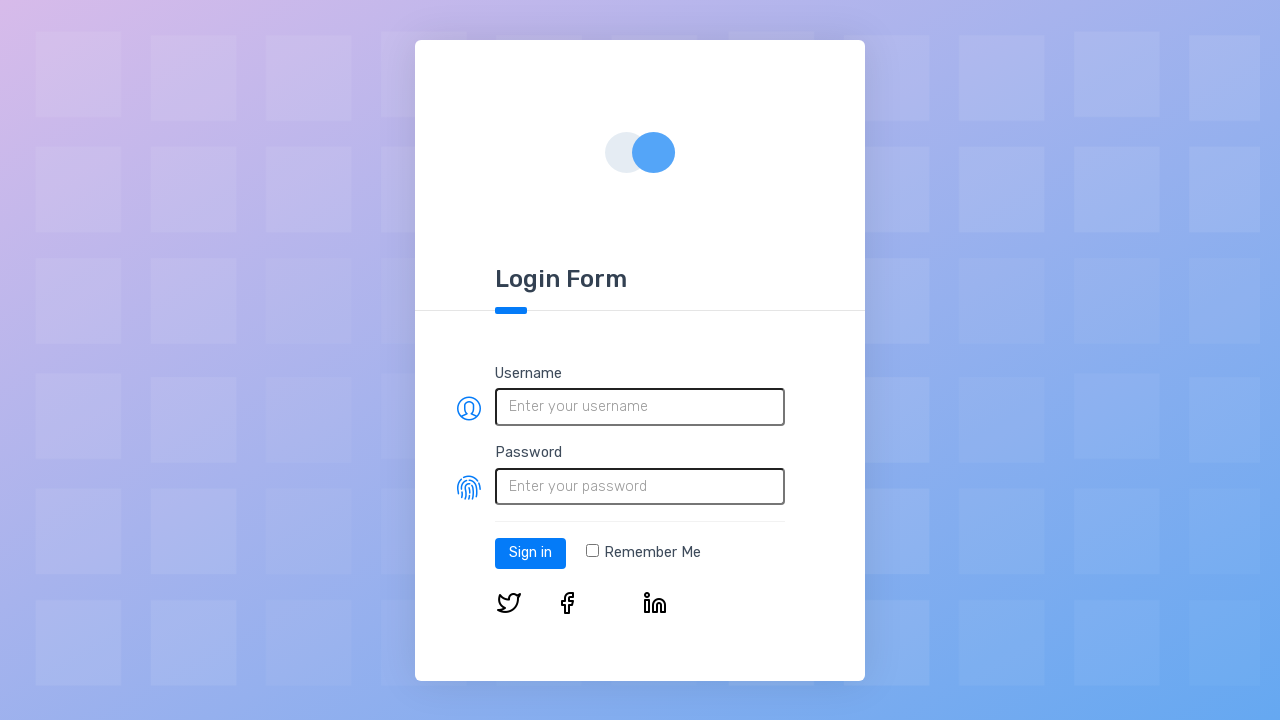

Login button selector loaded on Applitools demo login page
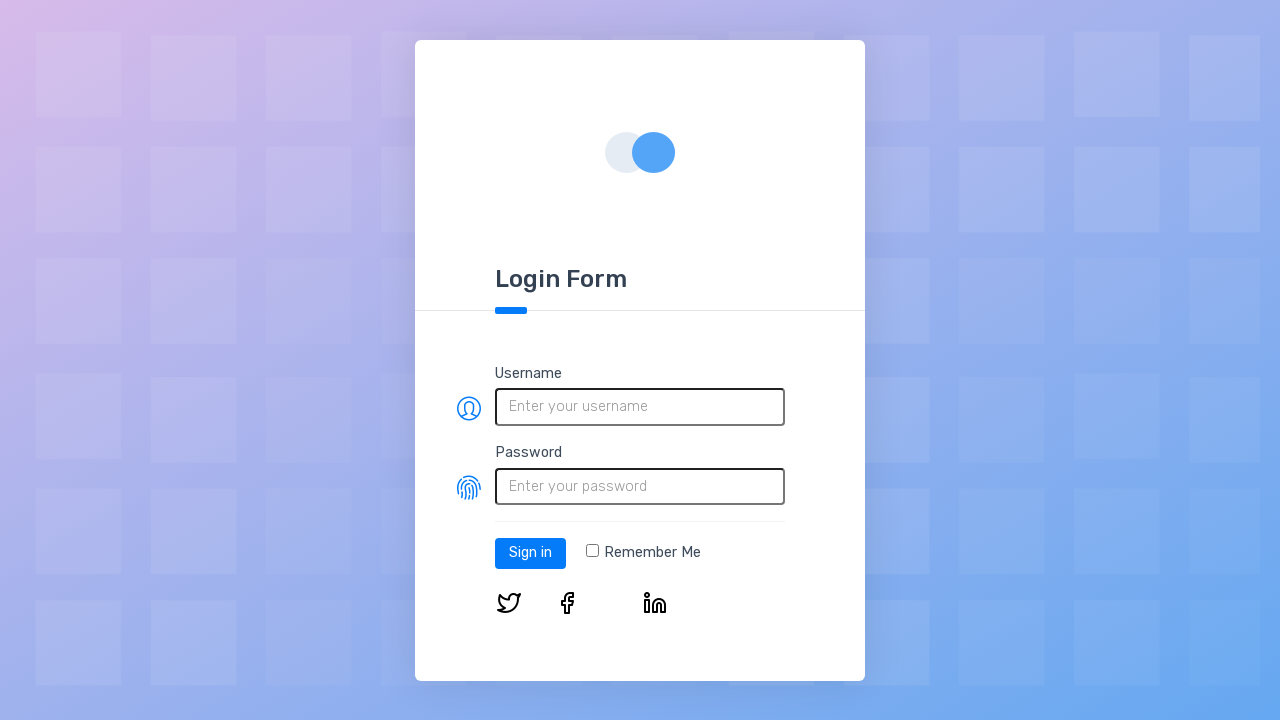

Clicked the 'Log In' button at (530, 553) on #log-in
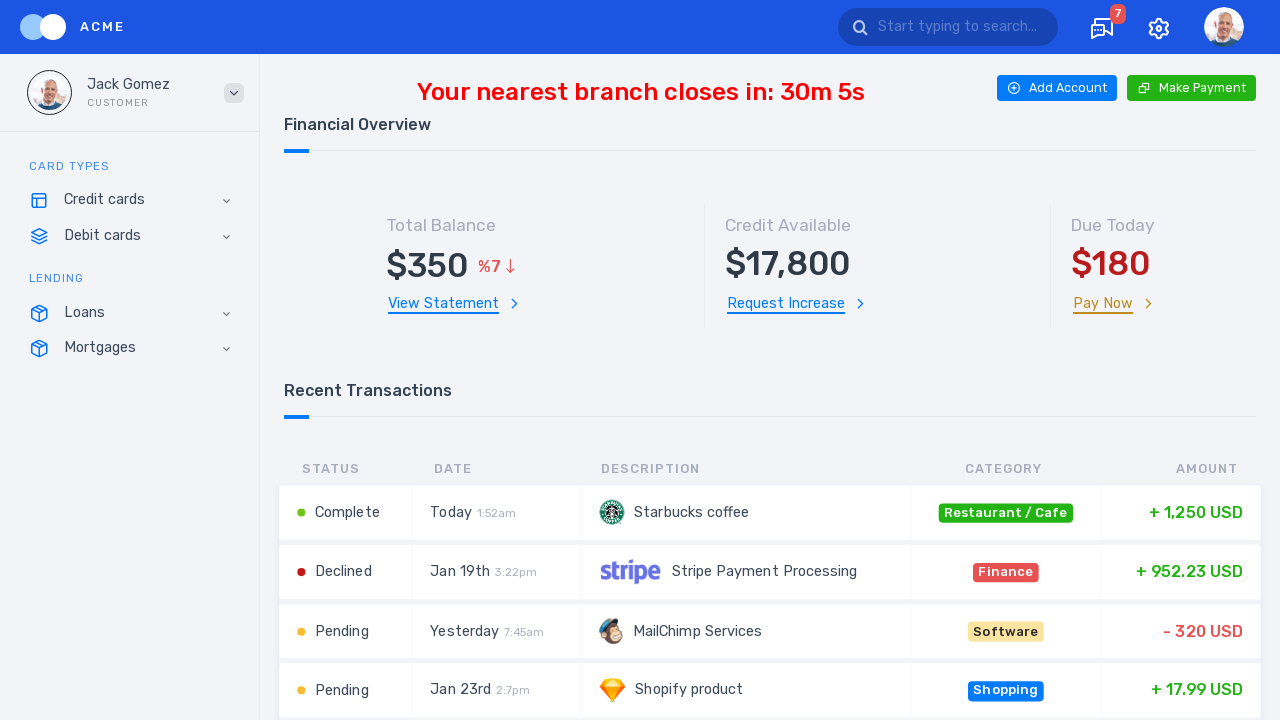

App page loaded after login, network idle state reached
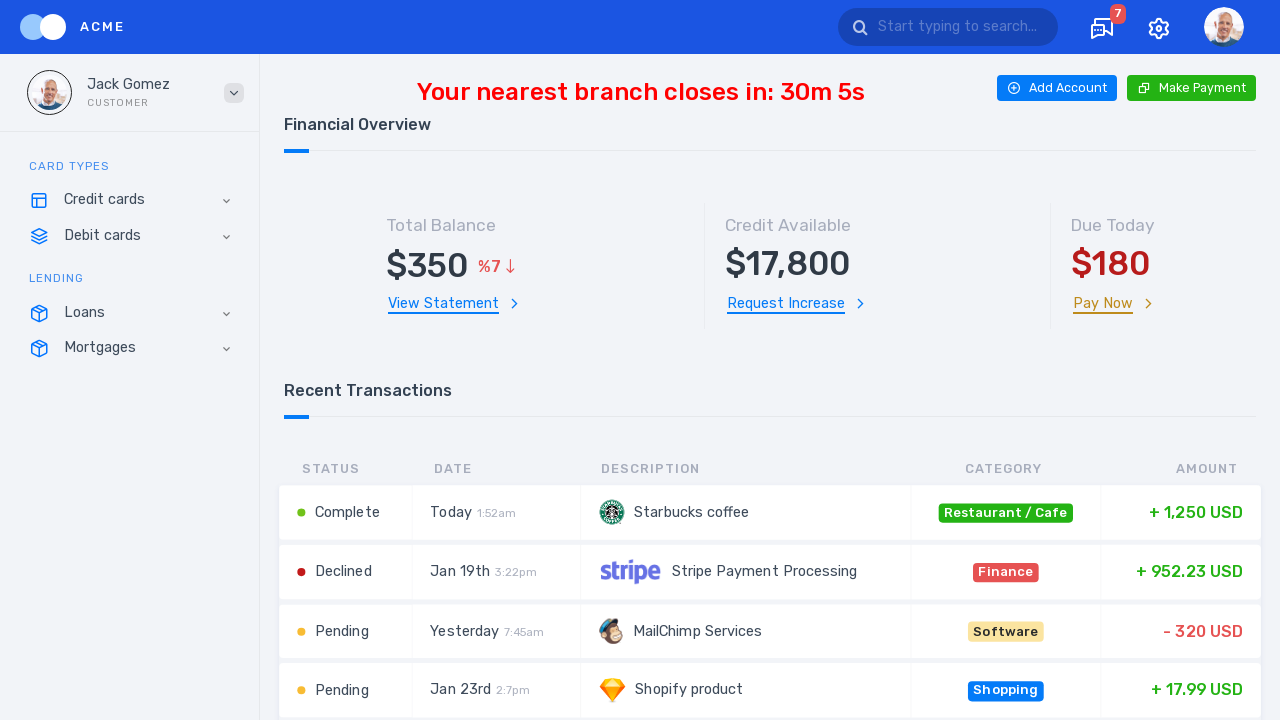

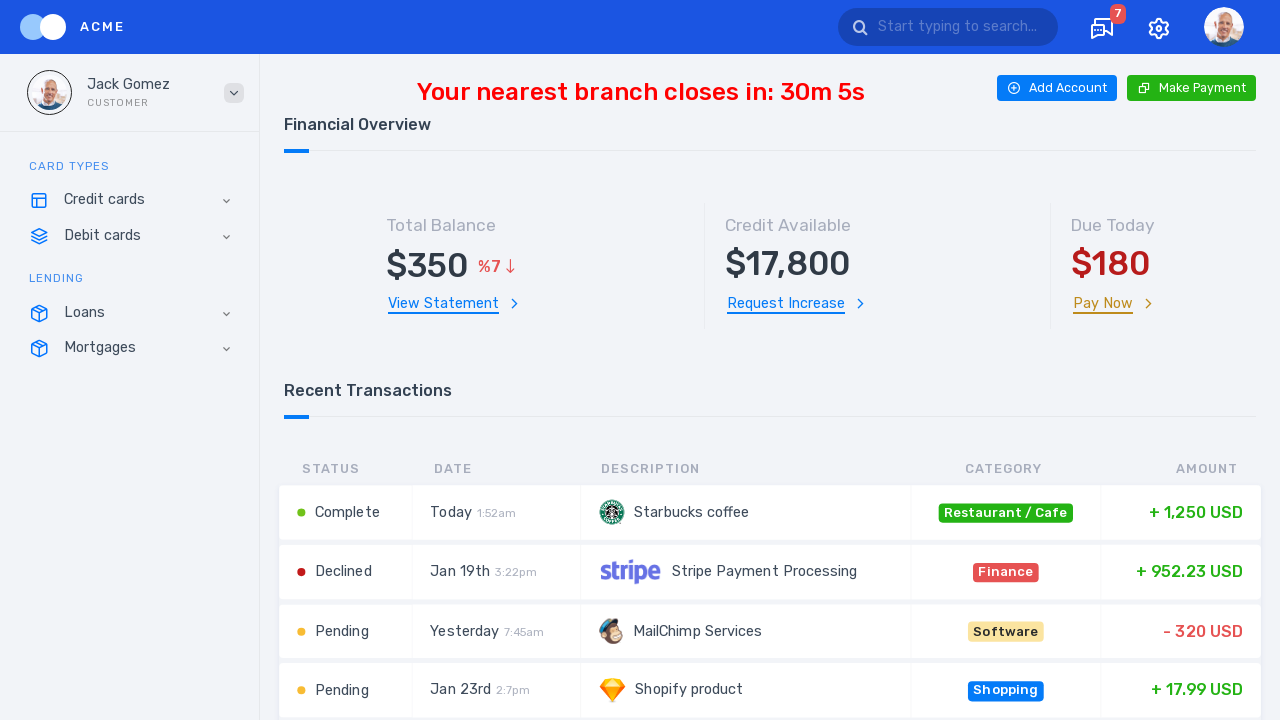